Tests drag and drop functionality by dragging a football element to two different drop zones and verifying the drops were successful

Starting URL: https://training-support.net/webelements/drag-drop

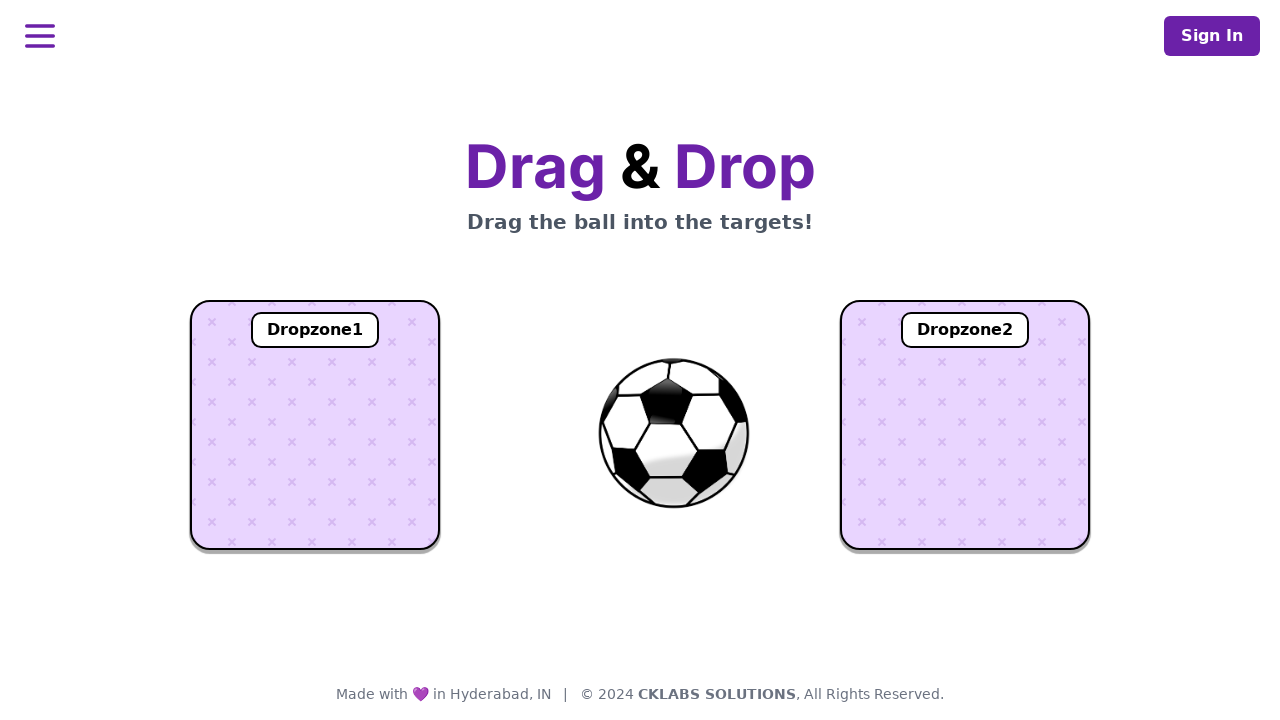

Football element is visible and ready
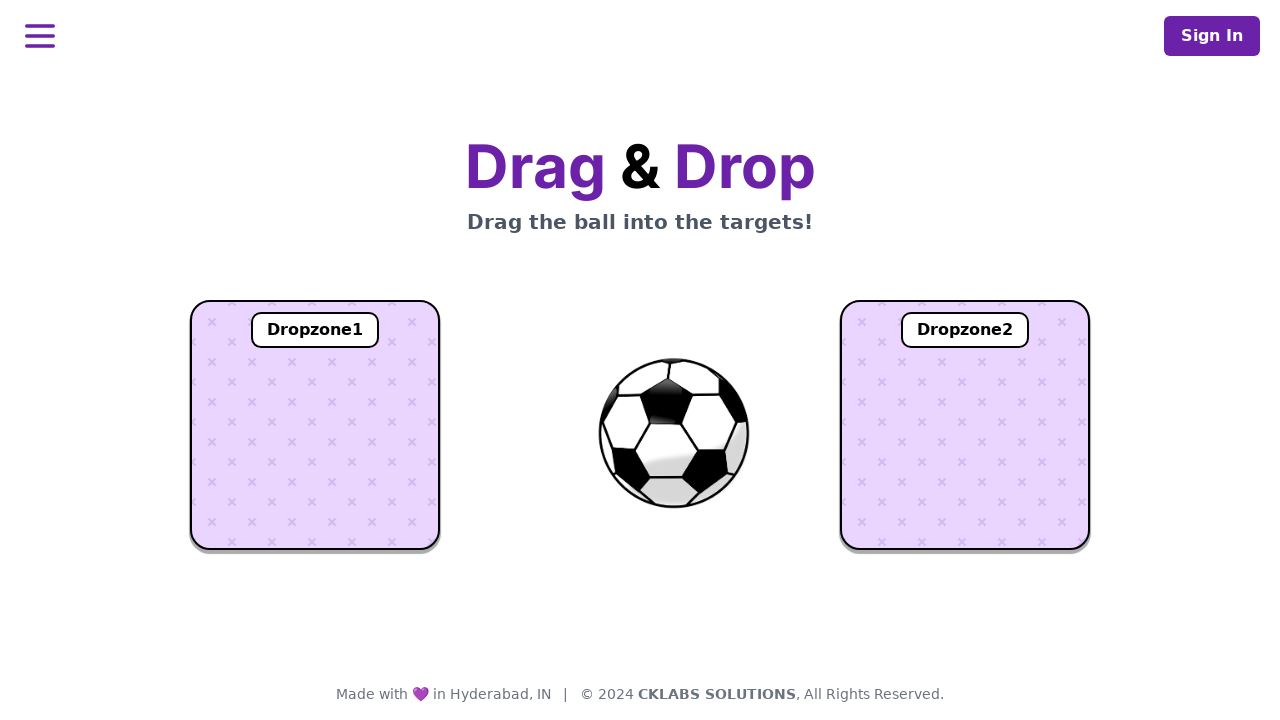

Located football element
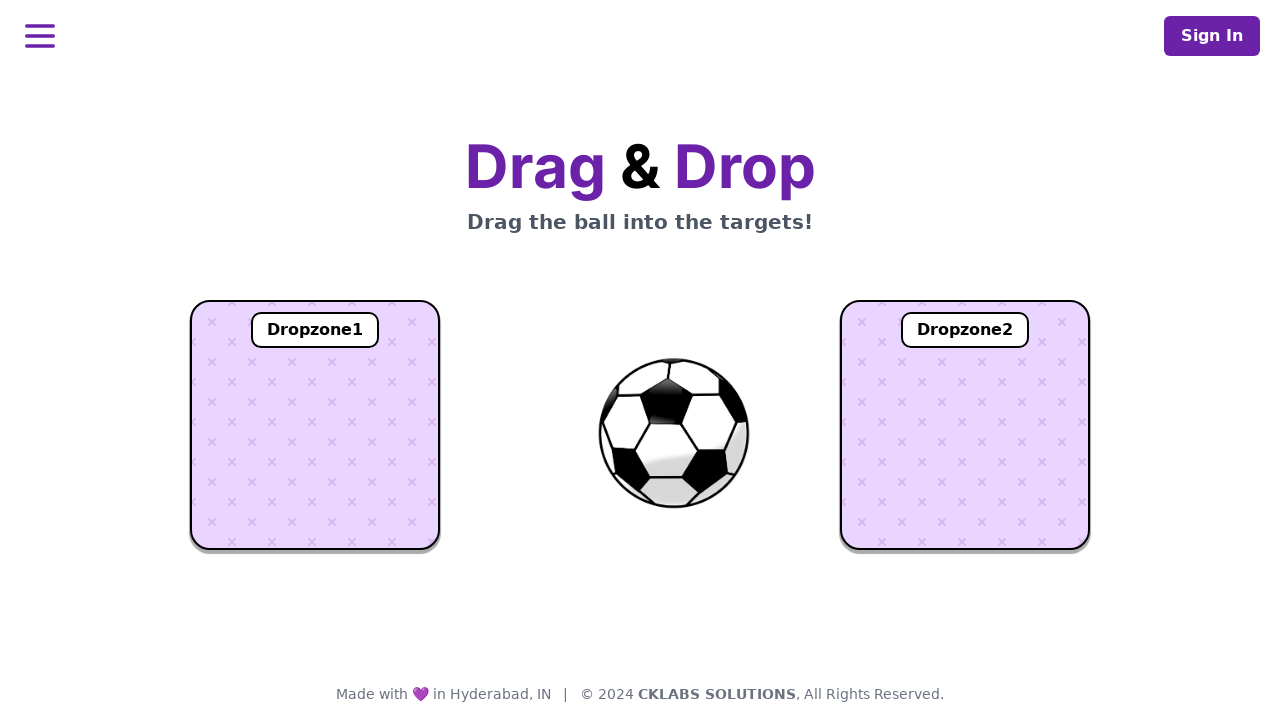

Located dropzone 1
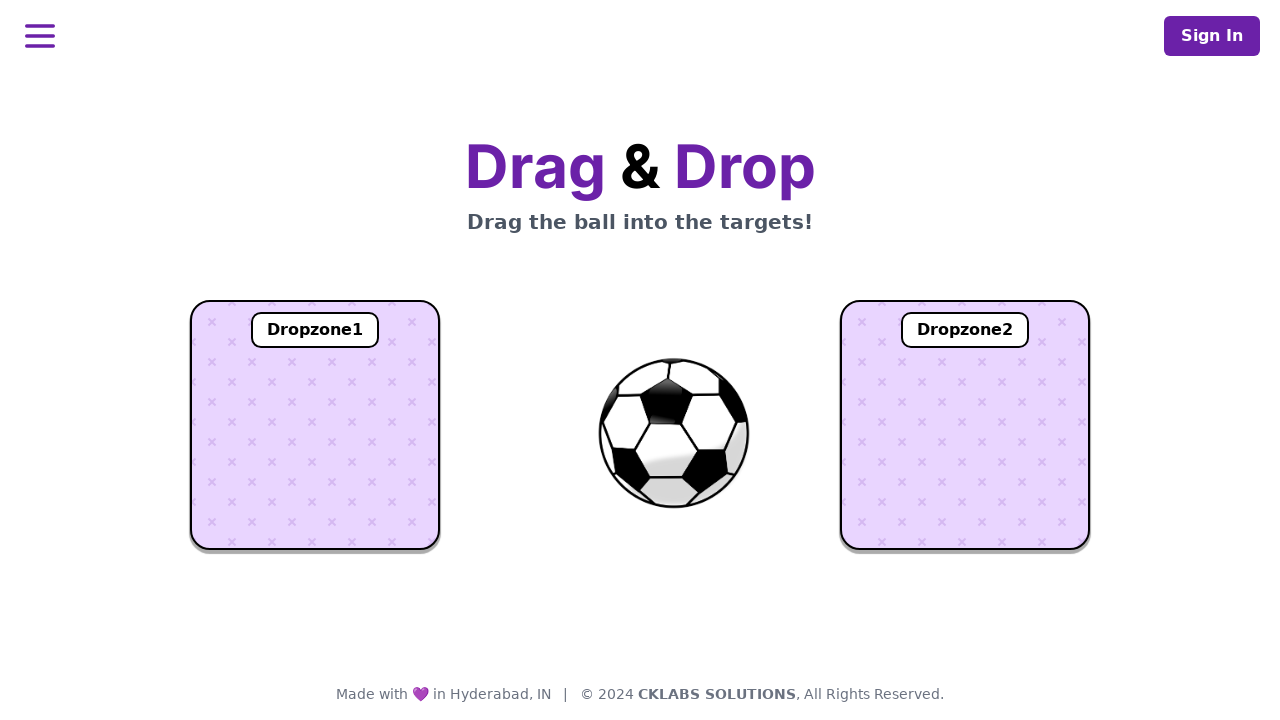

Dragged football to dropzone 1 at (315, 425)
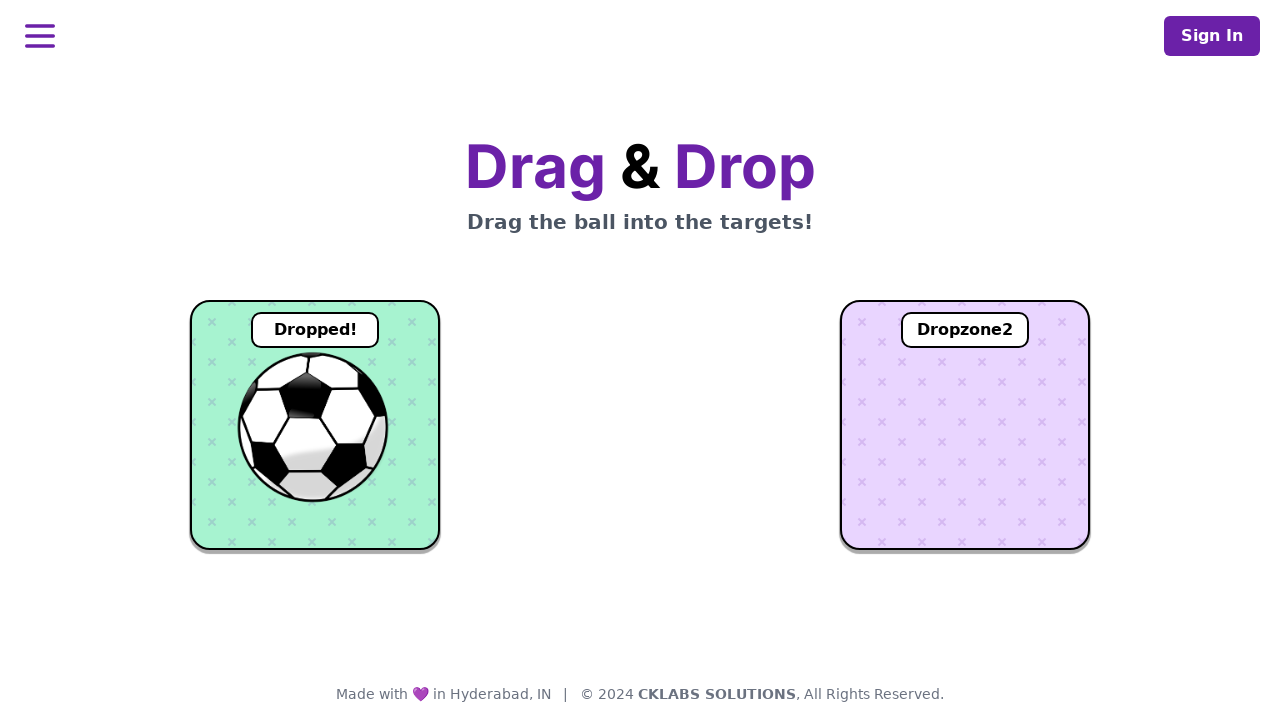

Verified football was successfully dropped in dropzone 1
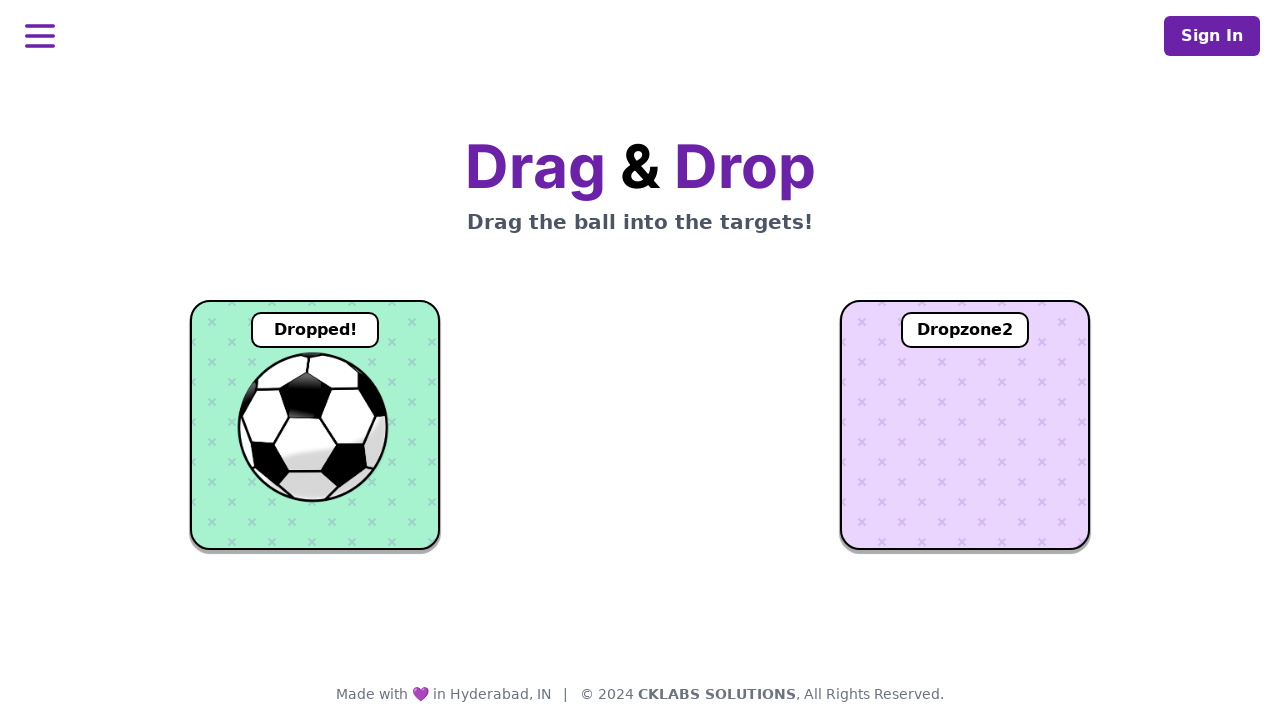

Located dropzone 2
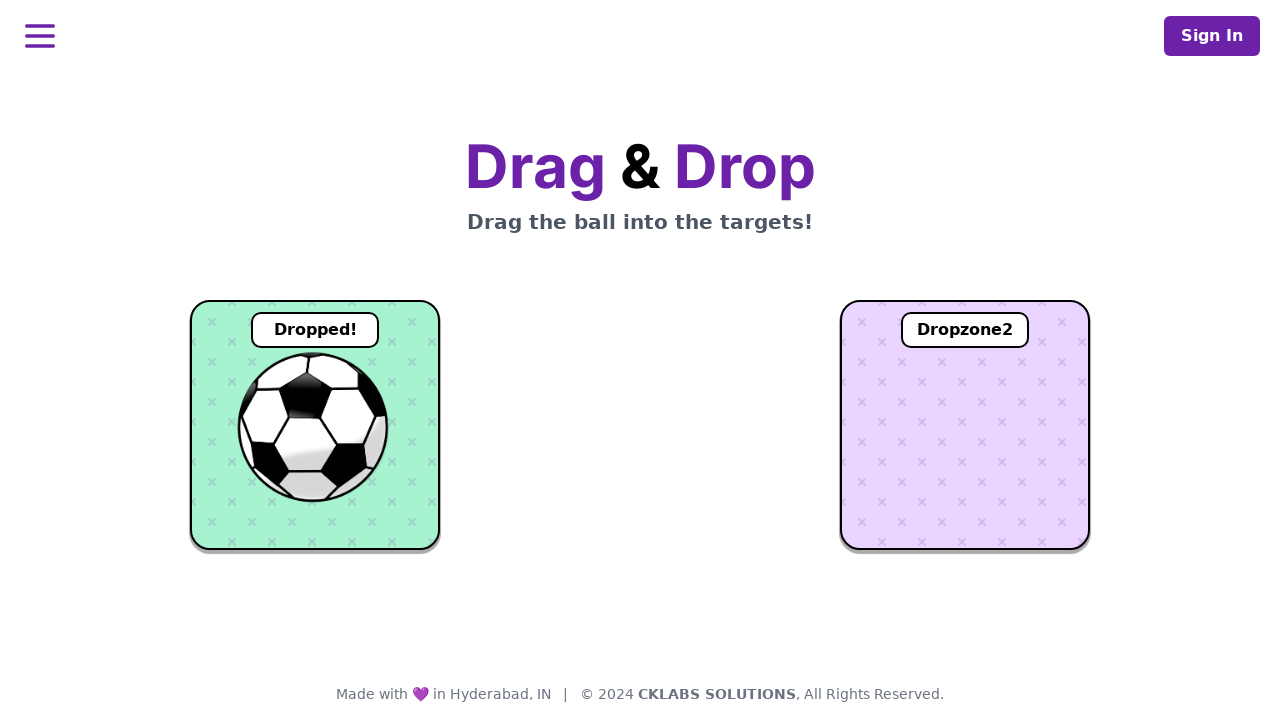

Dragged football to dropzone 2 at (965, 425)
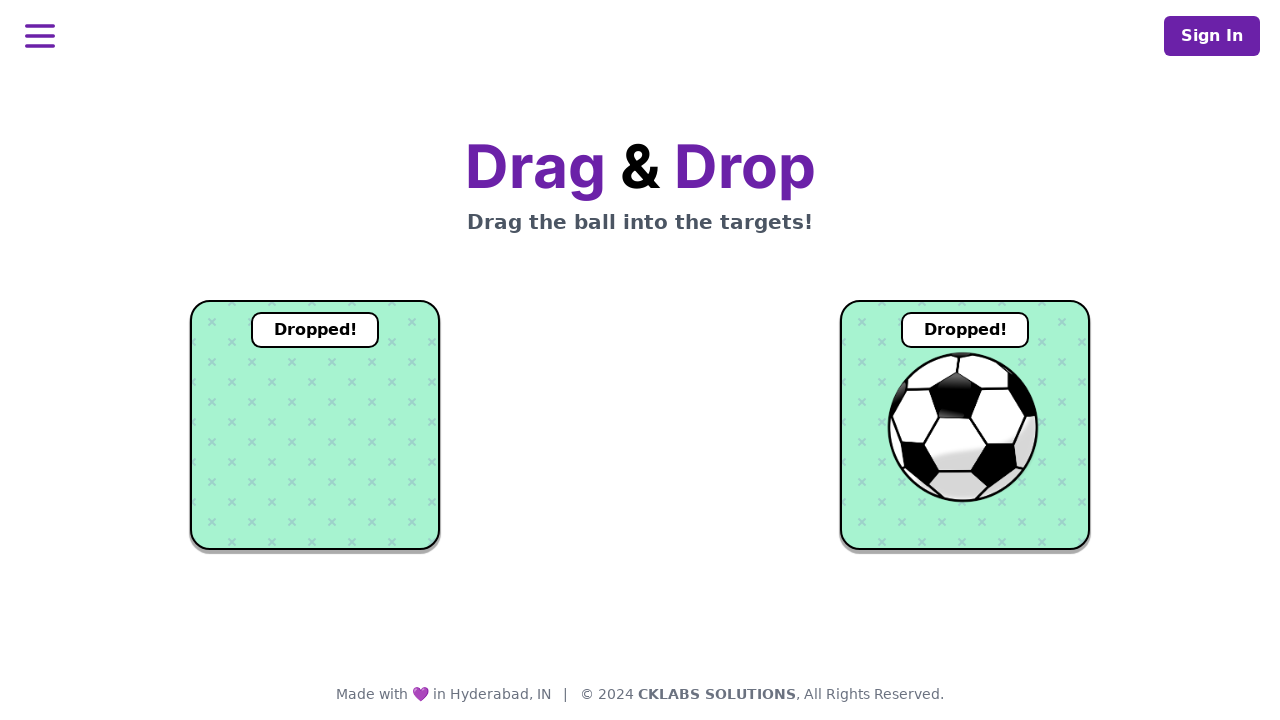

Verified football was successfully dropped in dropzone 2
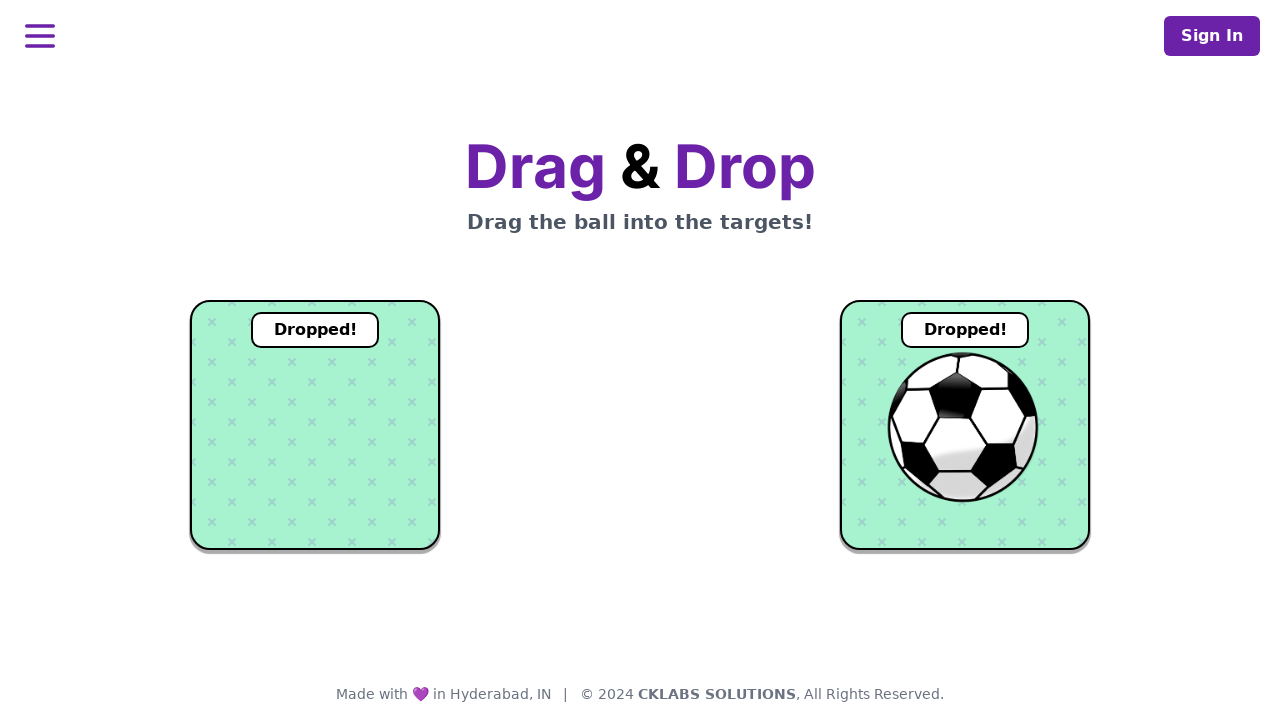

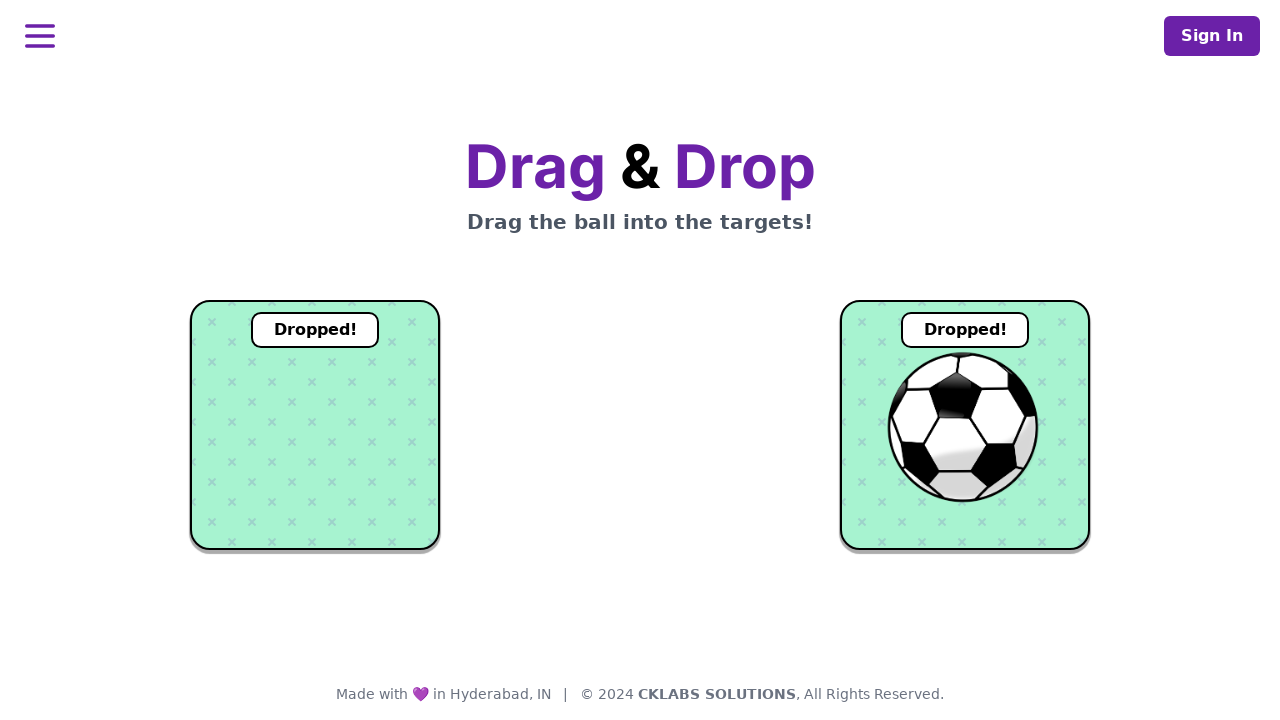